Tests removing a checkbox dynamically and verifying it's gone from the DOM

Starting URL: https://the-internet.herokuapp.com/dynamic_controls

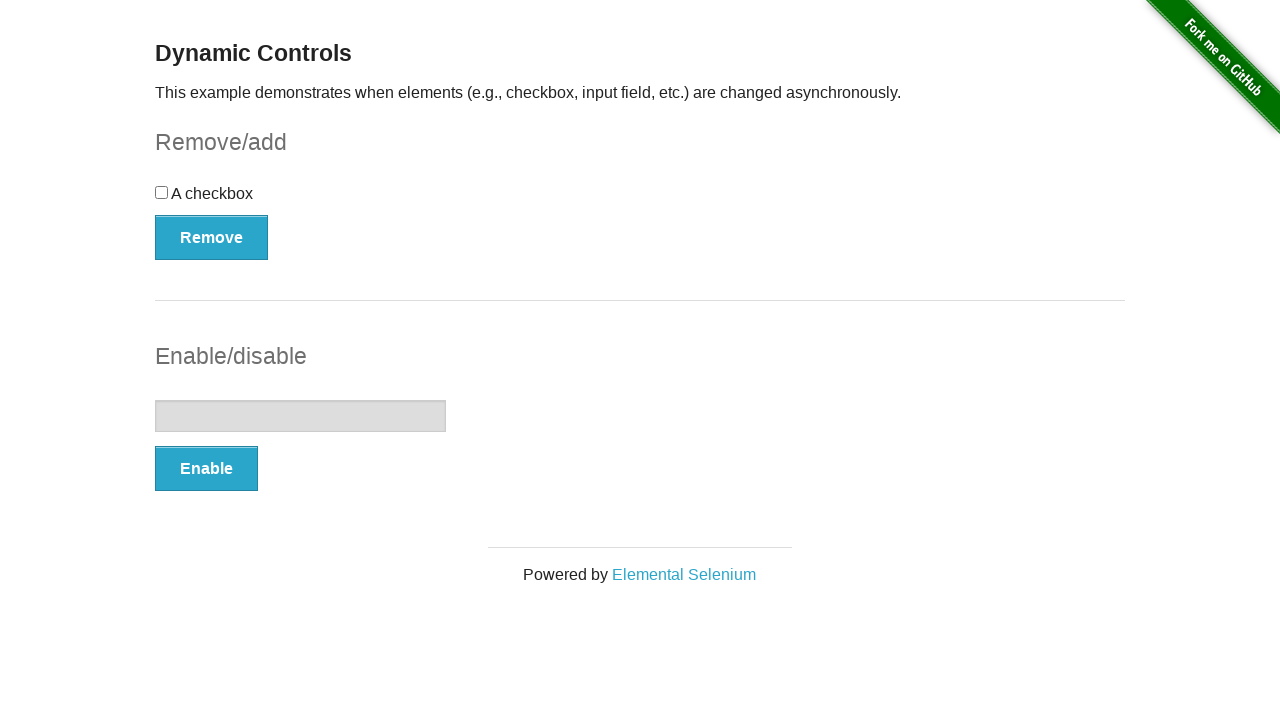

Navigated to dynamic controls page
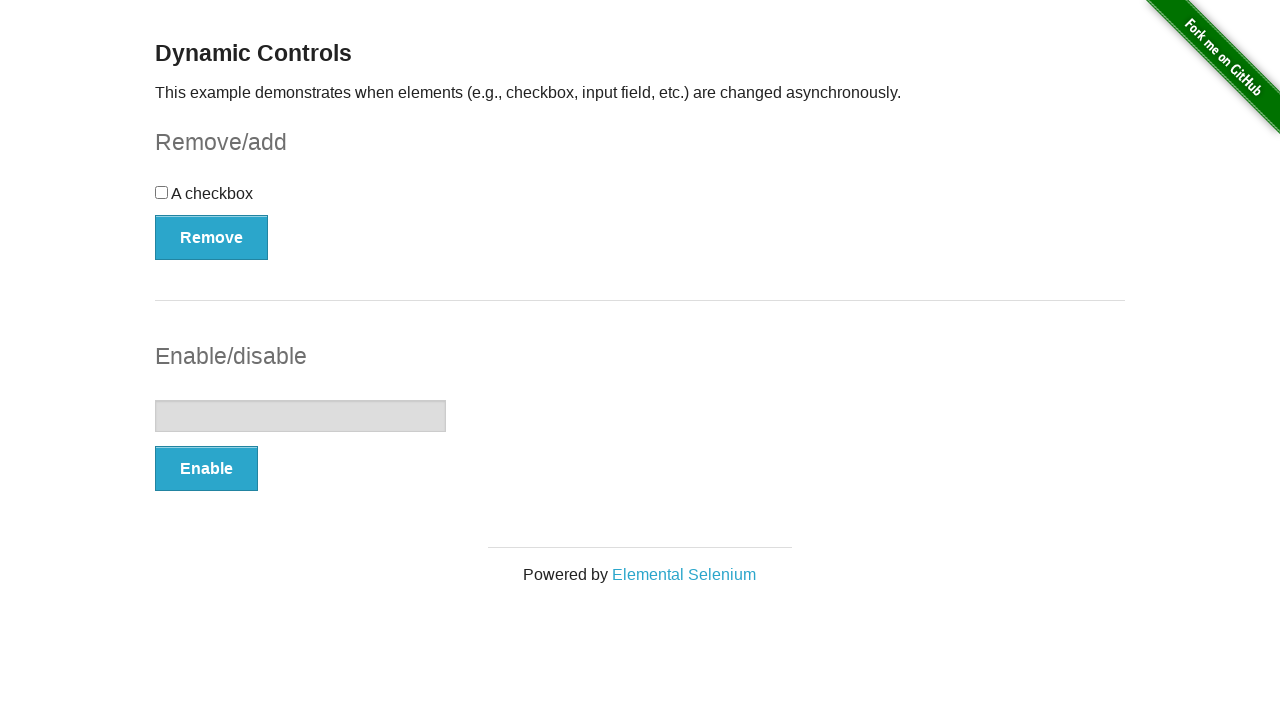

Clicked Remove button for checkbox at (212, 237) on xpath=//form[@id='checkbox-example']/button
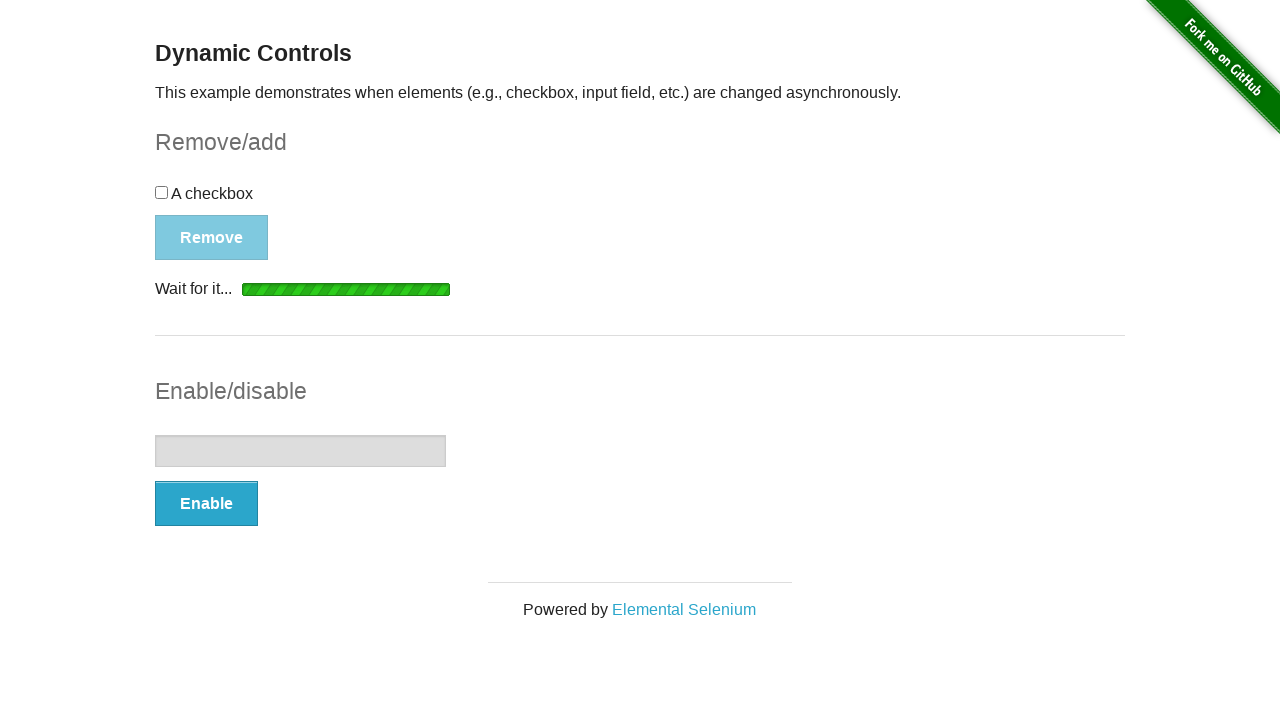

Confirmation message 'It's gone!' appeared
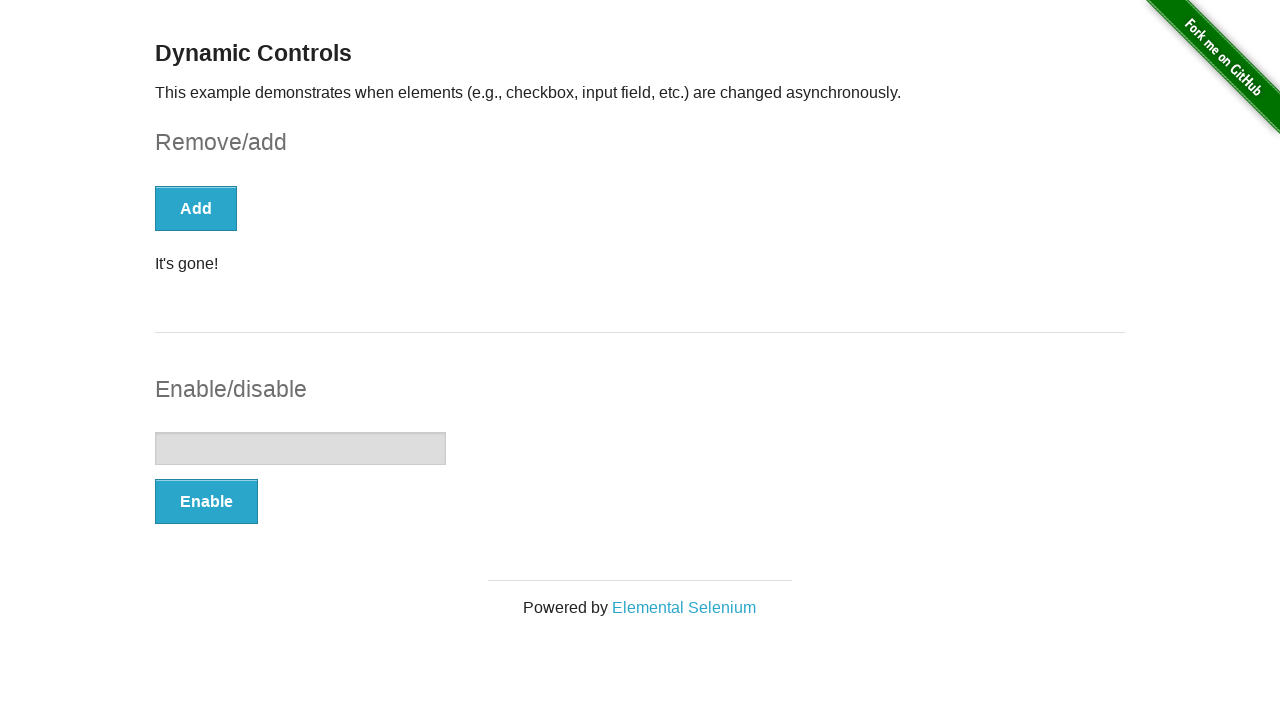

Verified checkbox has been removed from the DOM
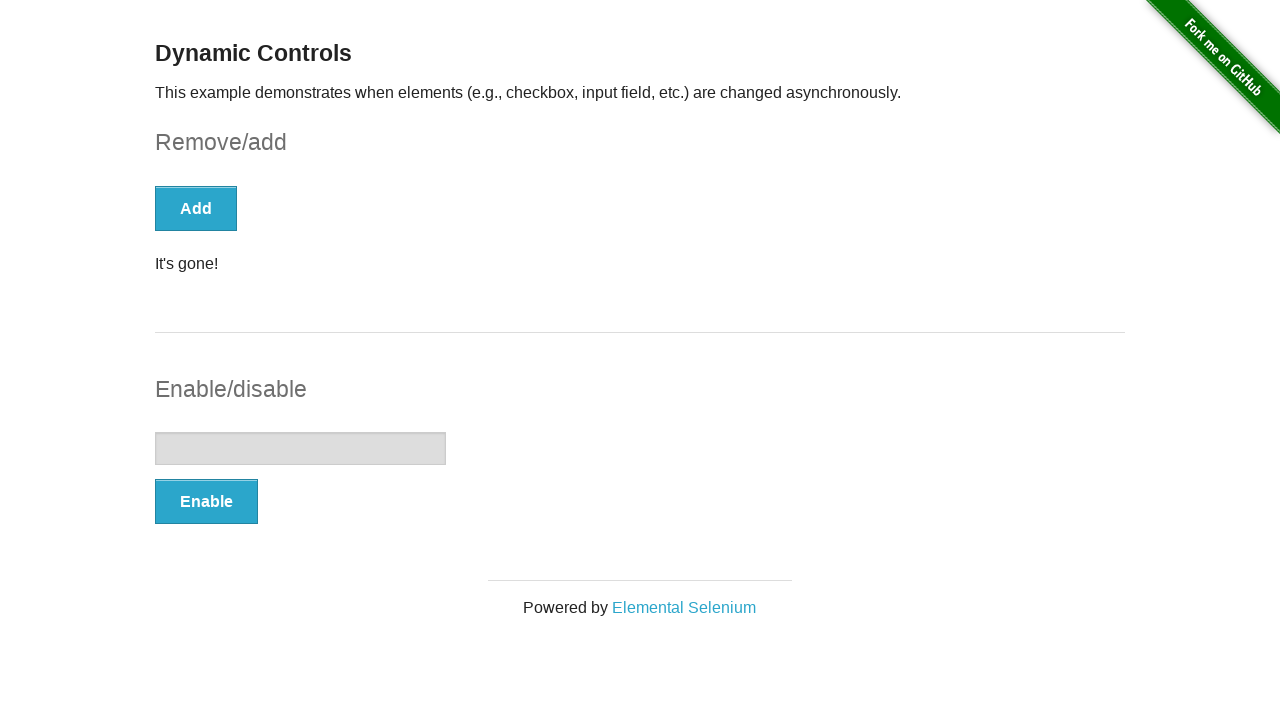

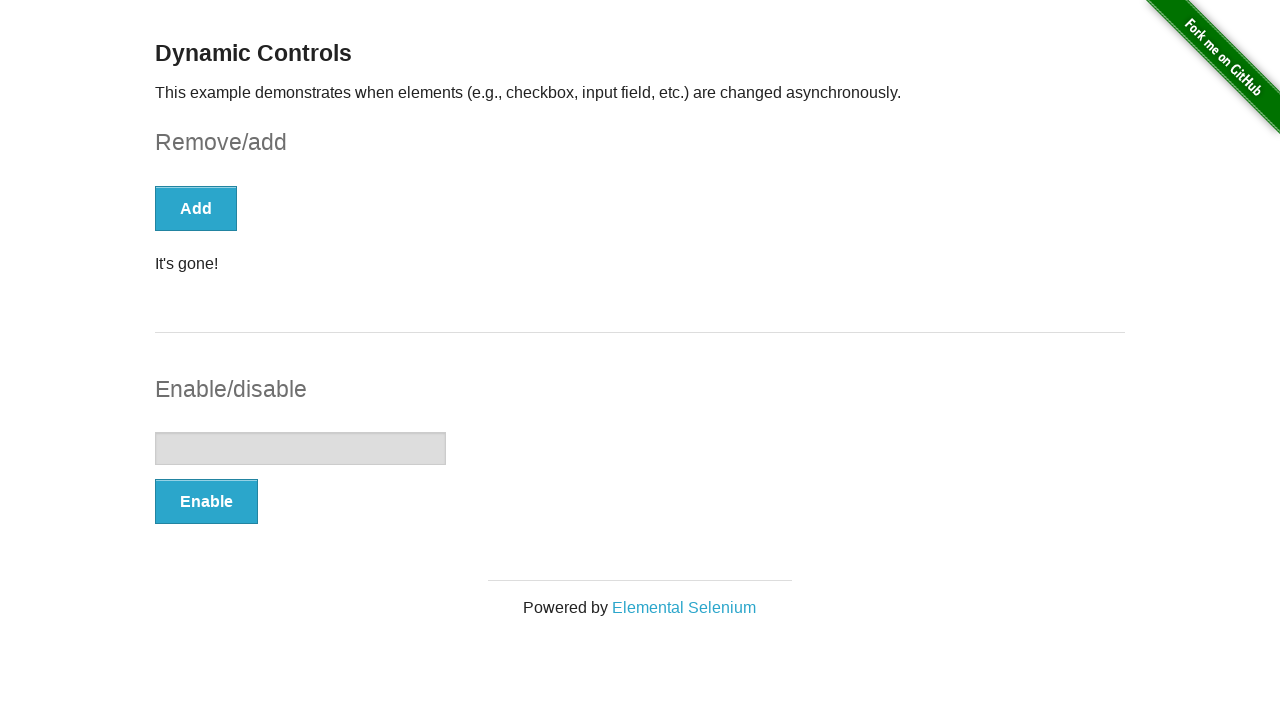